Tests dynamic control functionality by toggling a checkbox's visibility on and off

Starting URL: https://v1.training-support.net/selenium/dynamic-controls

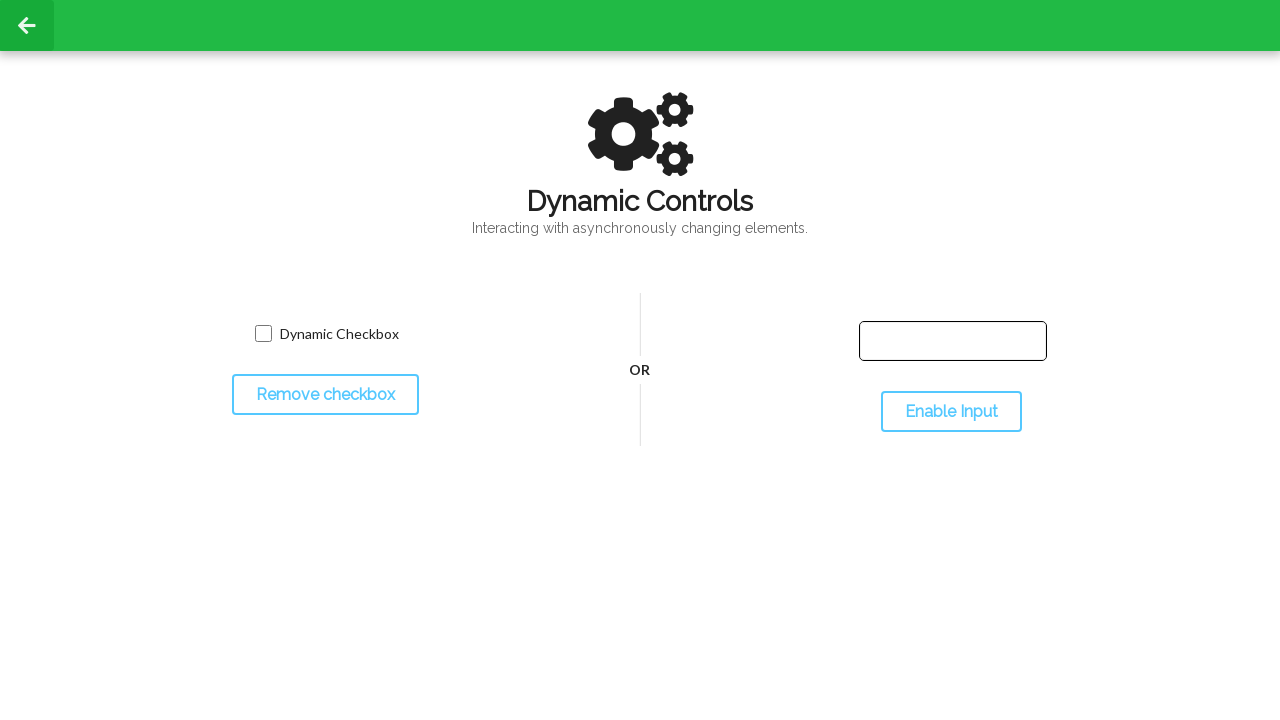

Clicked toggle button to hide the checkbox at (325, 395) on #toggleCheckbox
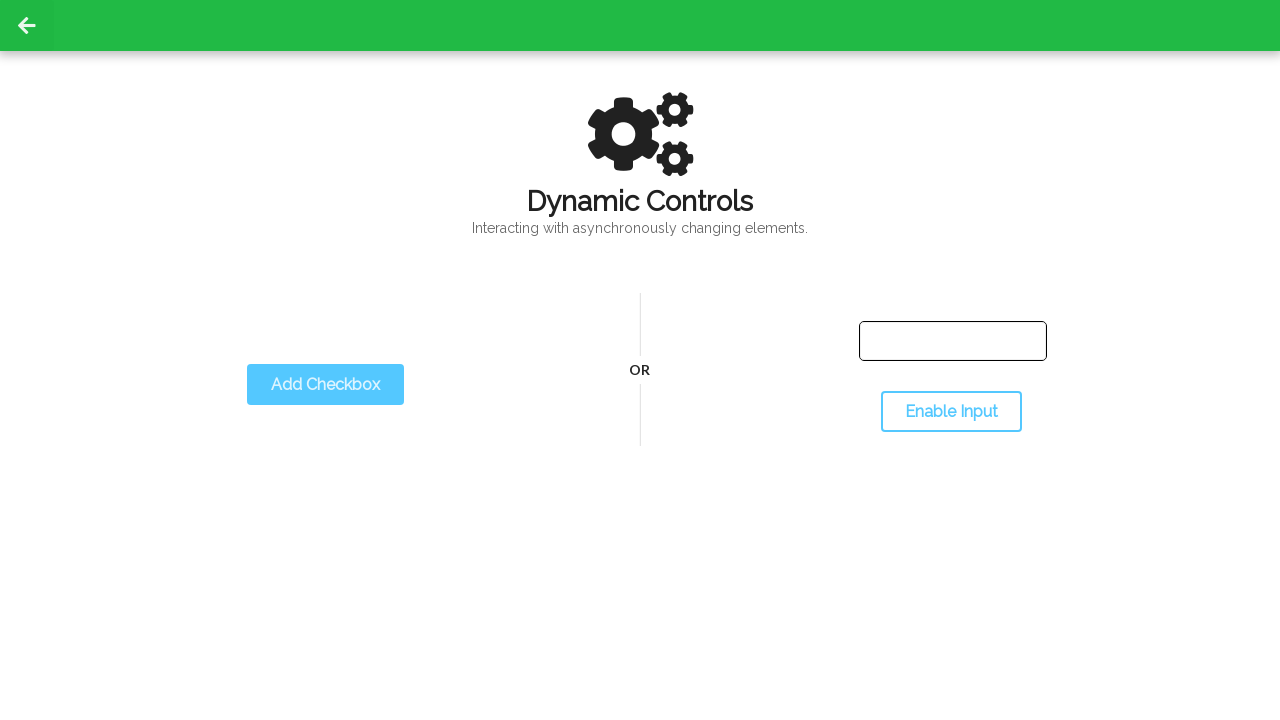

Checkbox successfully hidden
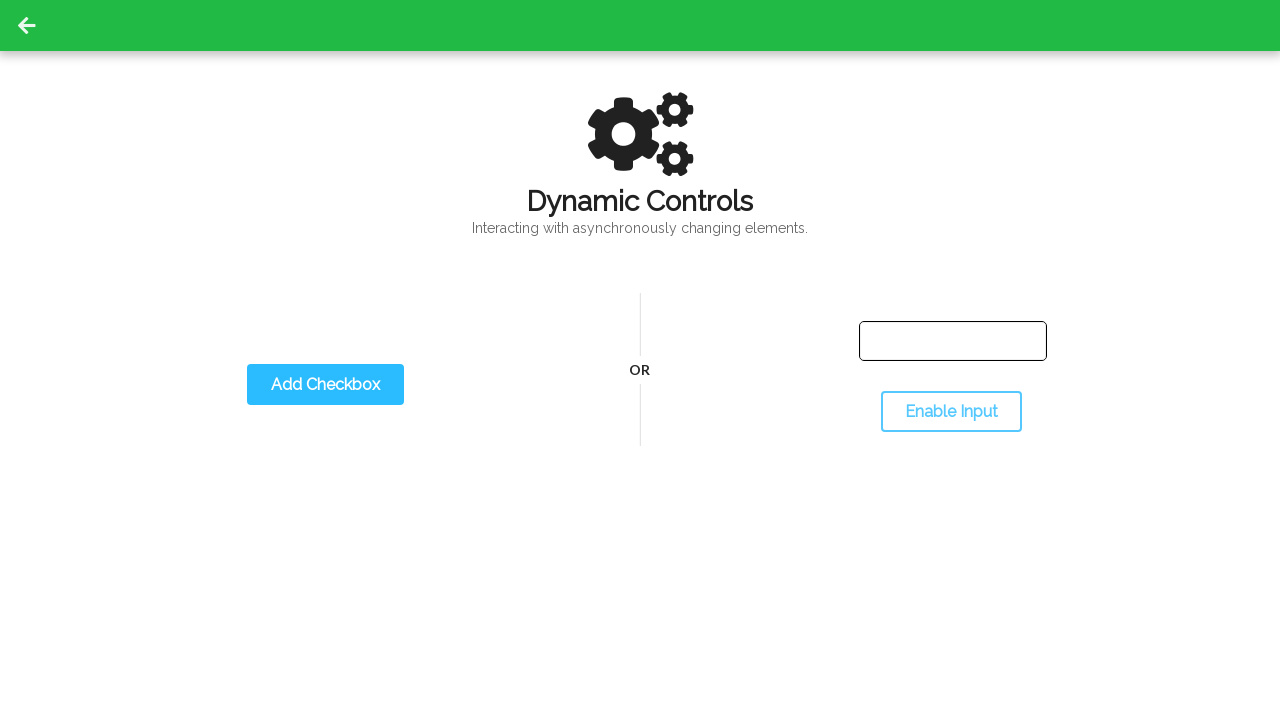

Clicked toggle button to show the checkbox at (325, 385) on #toggleCheckbox
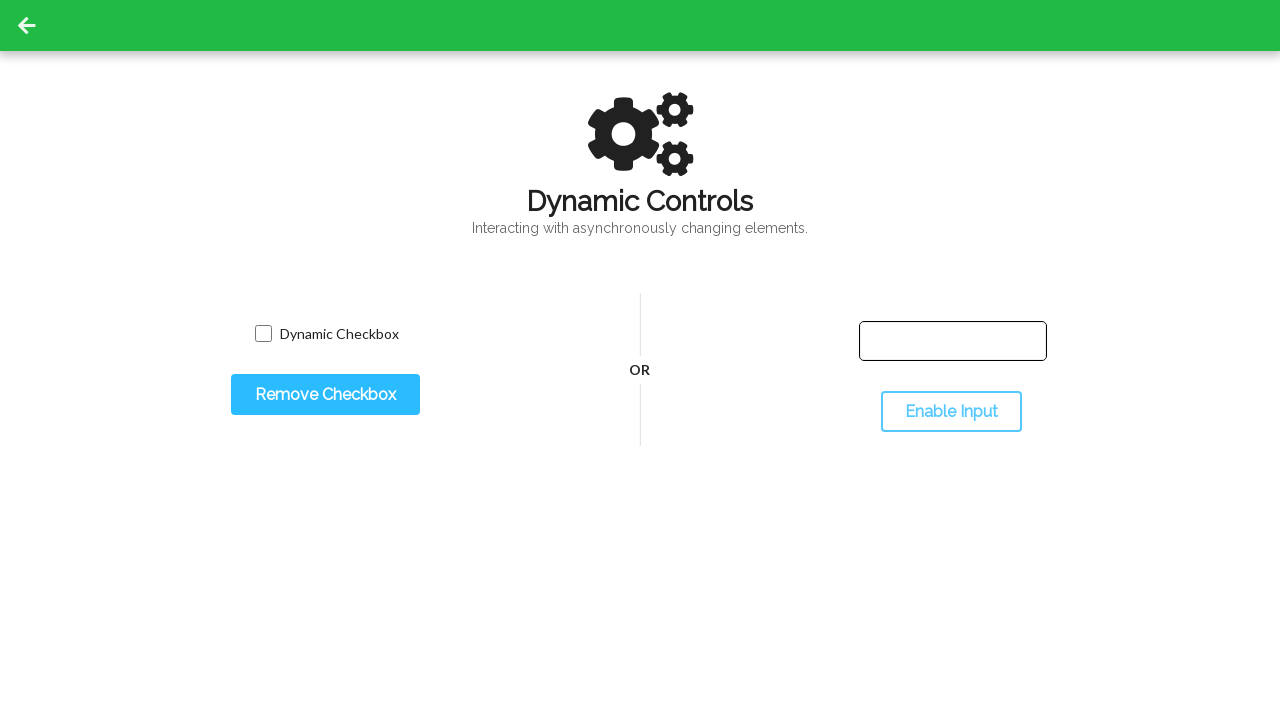

Checkbox successfully reappeared
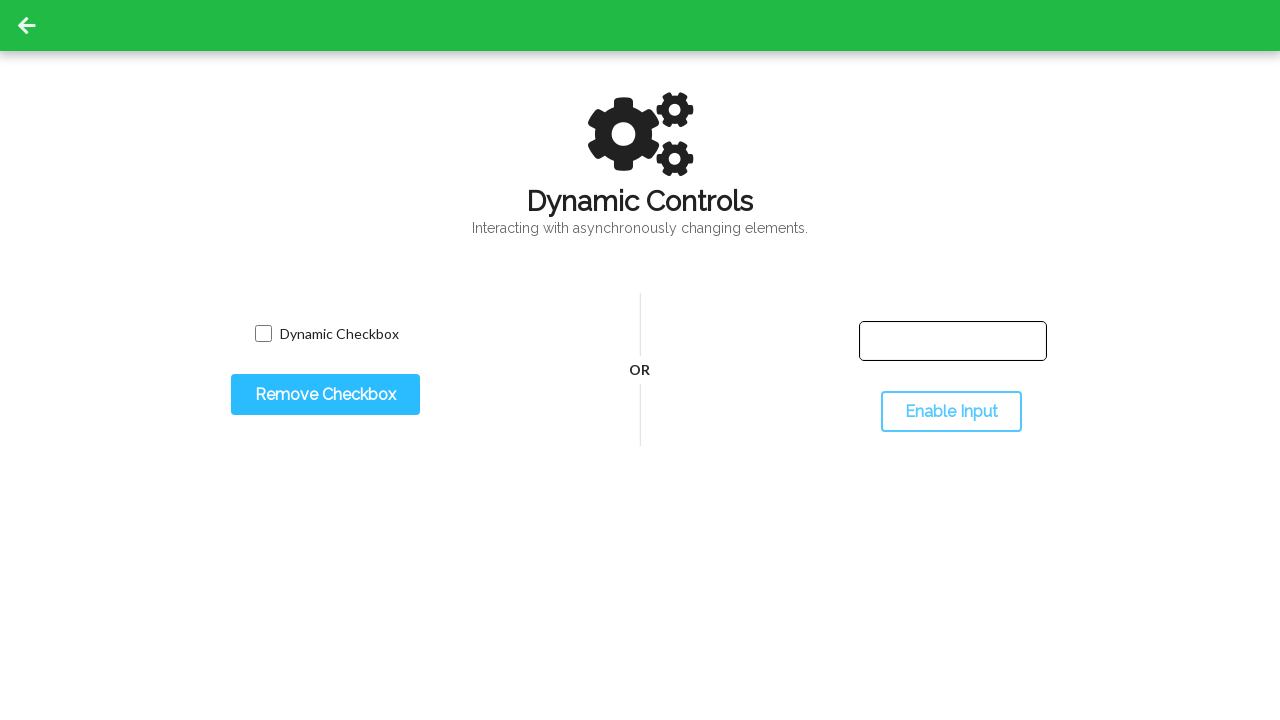

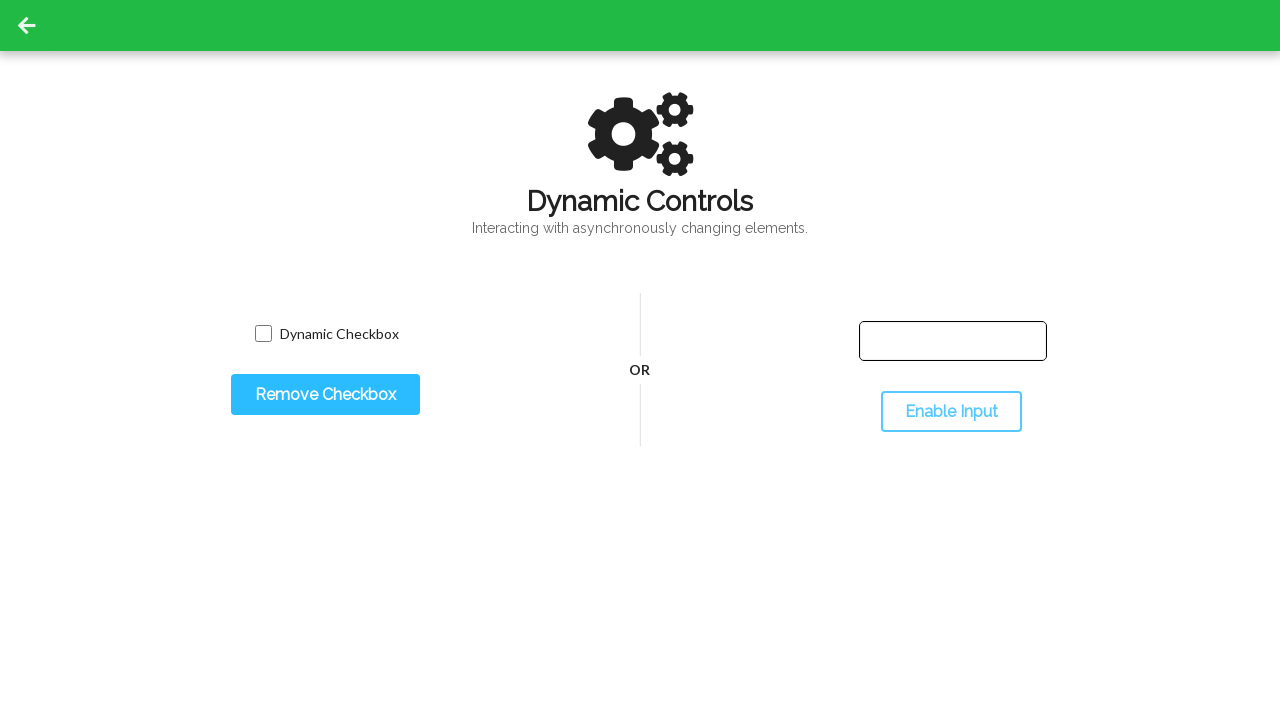